Tests an e-commerce grocery shopping flow by adding multiple items to cart, proceeding to checkout, and applying a promo code

Starting URL: https://rahulshettyacademy.com/seleniumPractise/#/

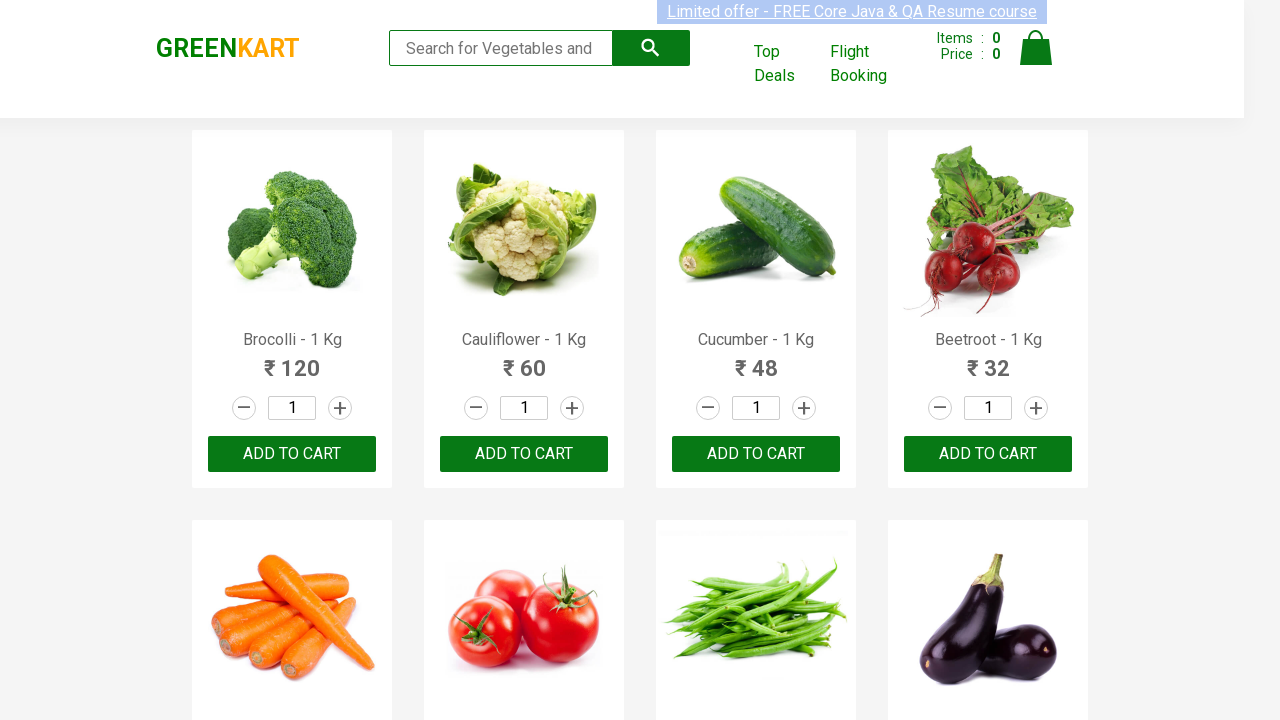

Waited for products to load on the page
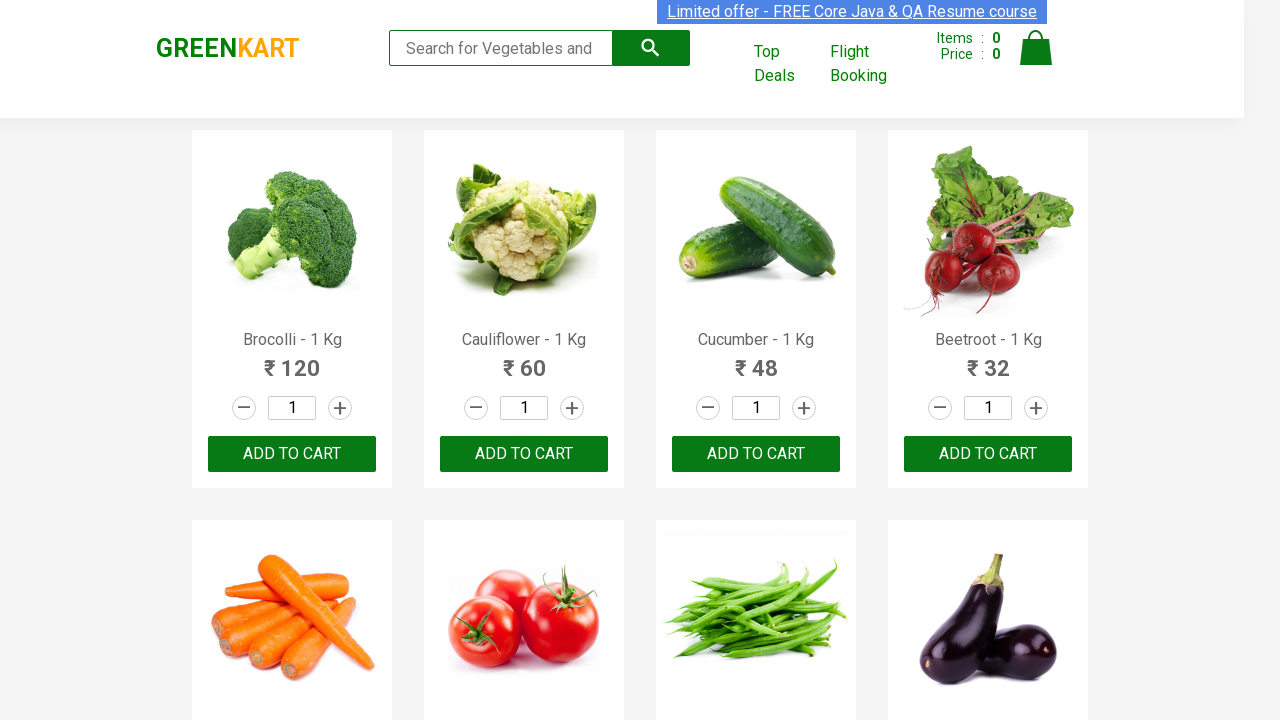

Retrieved all product names from the page
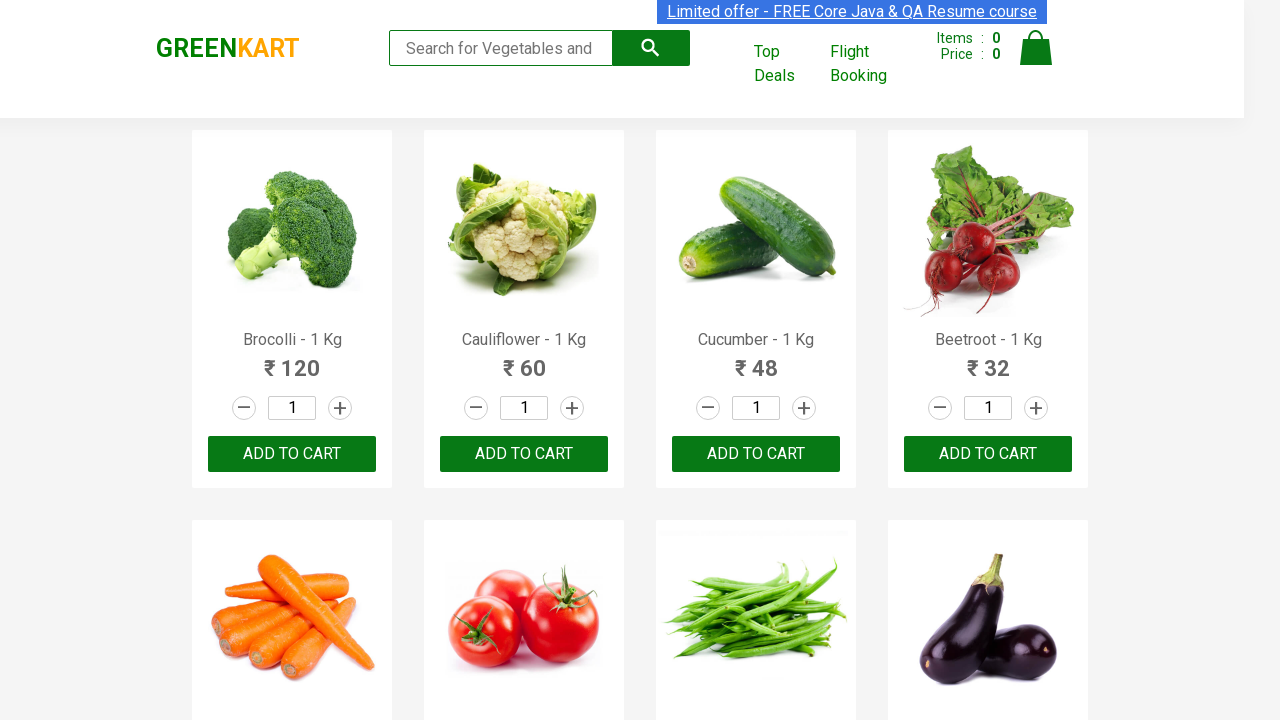

Retrieved all 'Add to cart' buttons
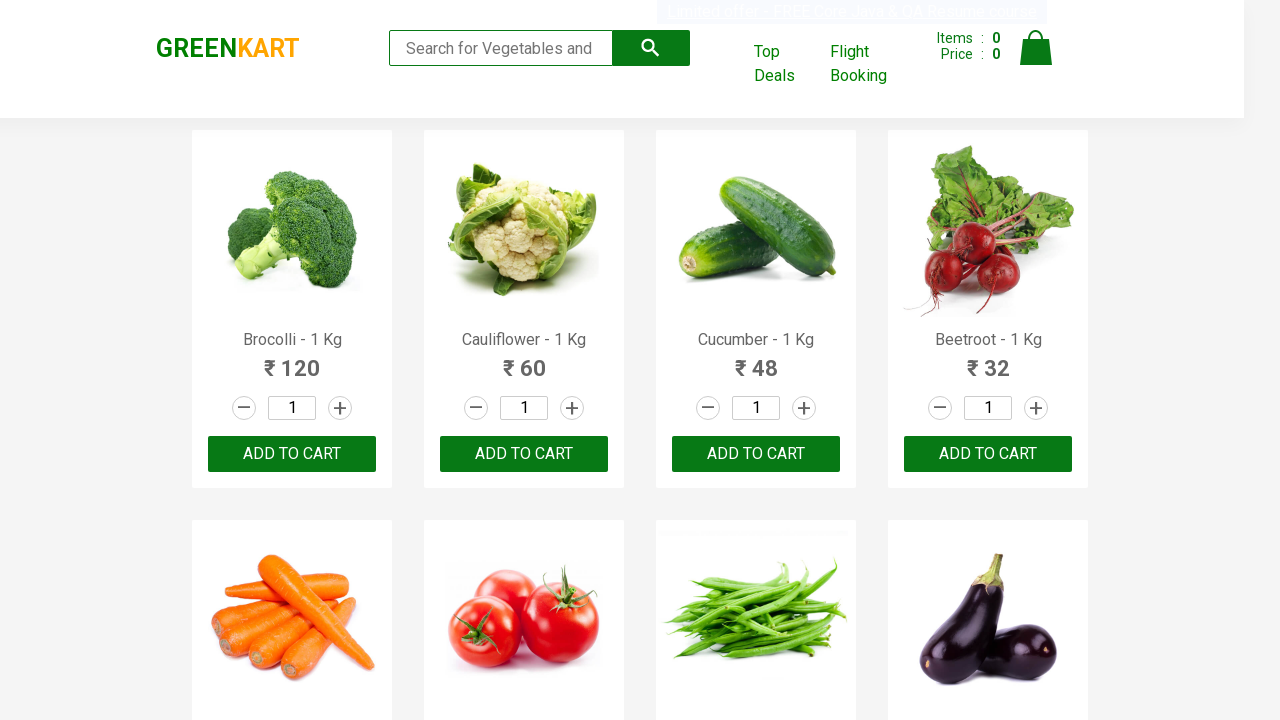

Added 'Brocolli' to cart at (292, 454) on div.product-action button >> nth=0
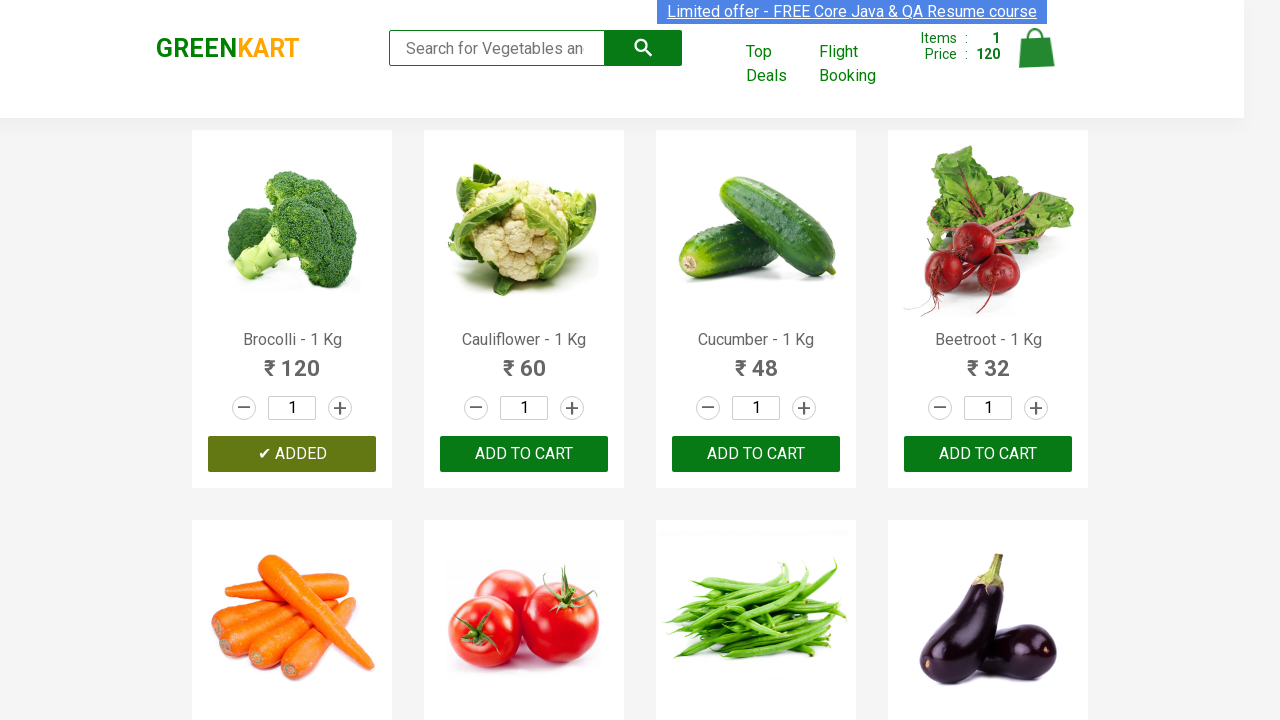

Added 'Cucumber' to cart at (756, 454) on div.product-action button >> nth=2
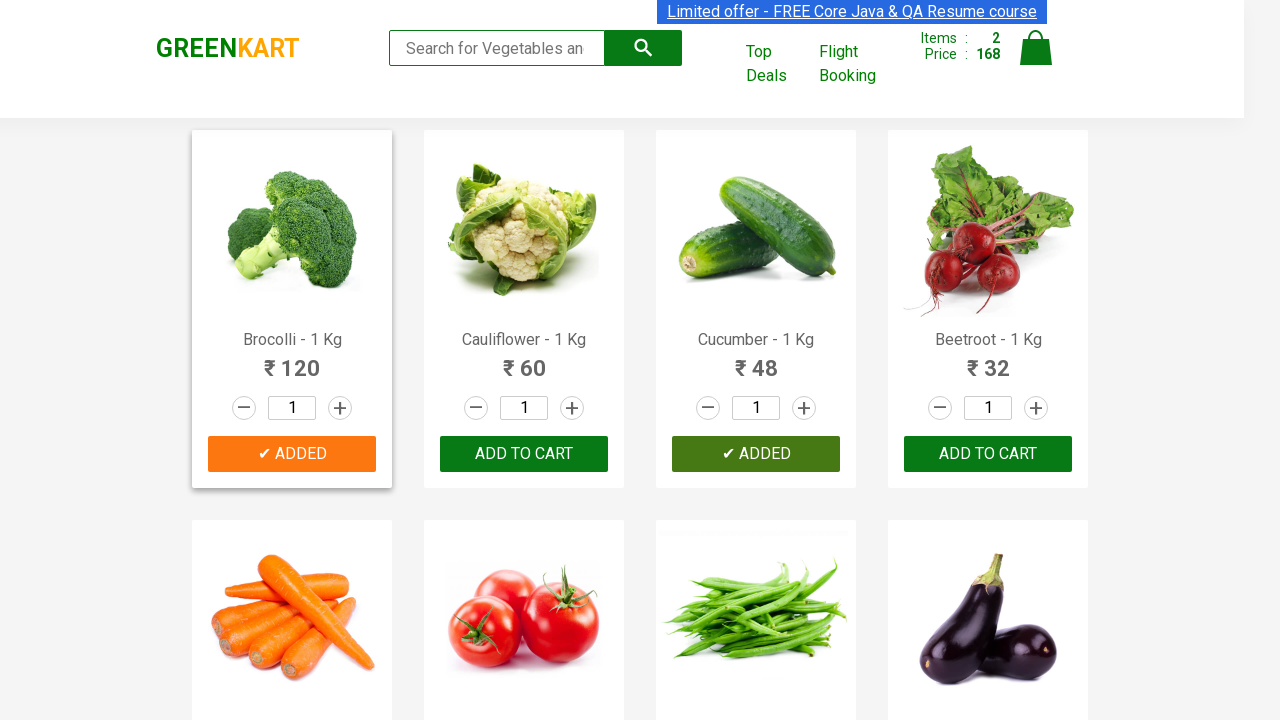

Added 'Beetroot' to cart at (988, 454) on div.product-action button >> nth=3
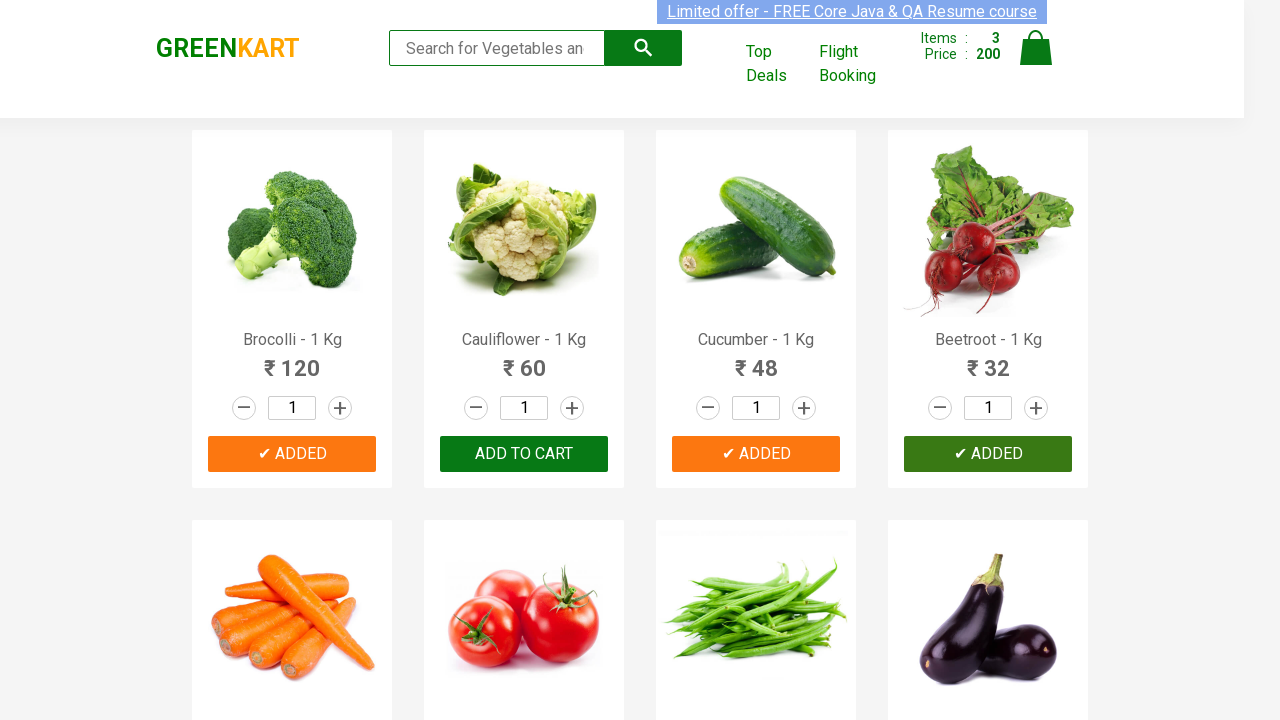

Added 'Tomato' to cart at (524, 360) on div.product-action button >> nth=5
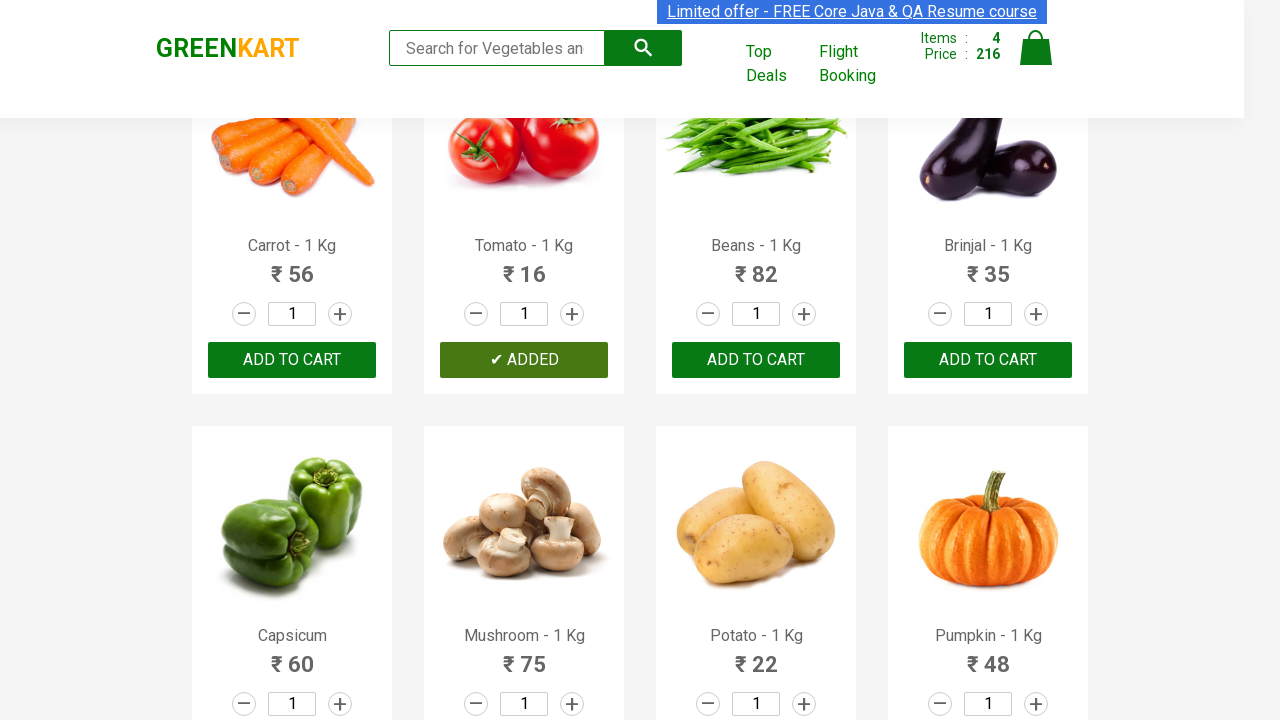

Clicked on cart icon to view cart at (1036, 48) on a.cart-icon img
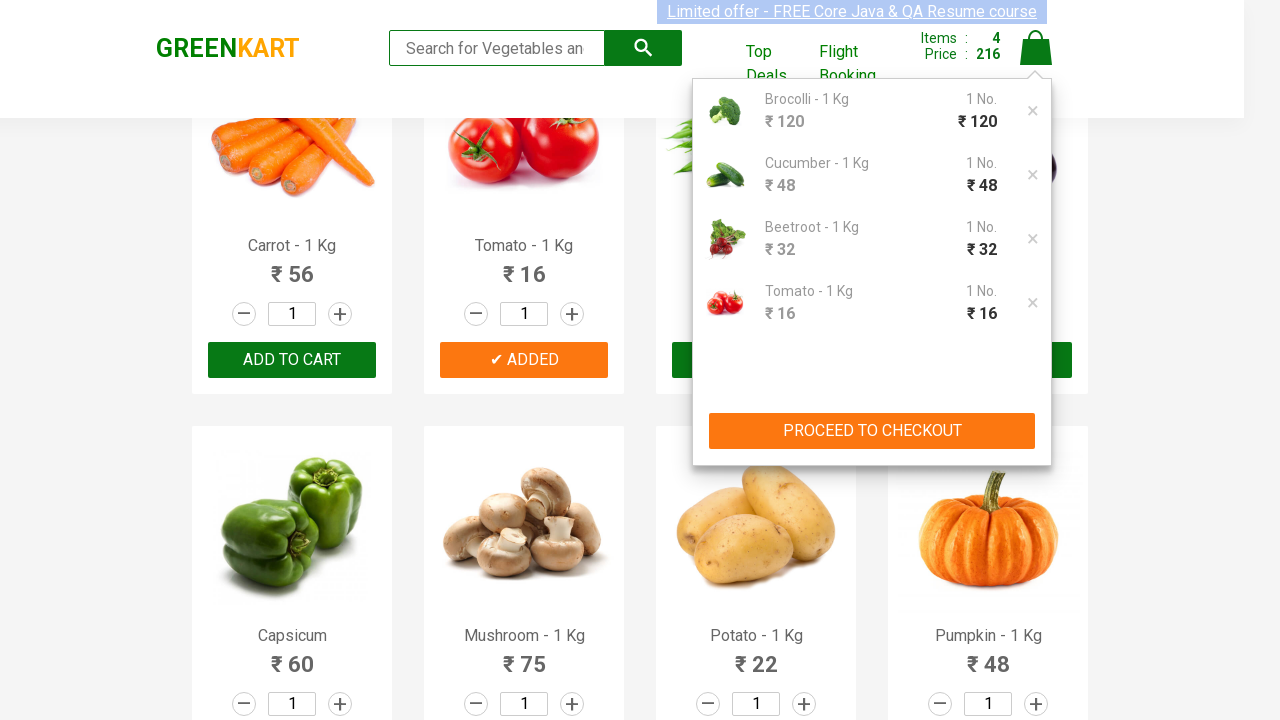

Clicked 'PROCEED TO CHECKOUT' button at (872, 431) on button:has-text('PROCEED TO CHECKOUT')
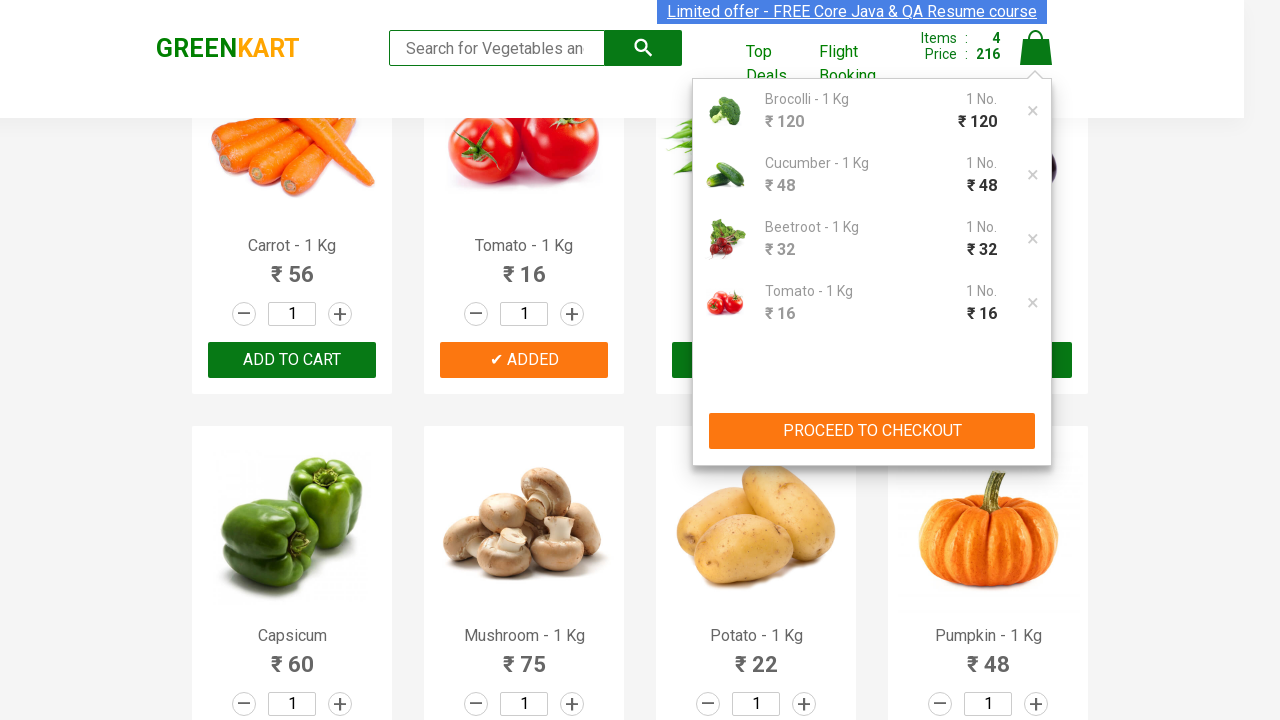

Promo code input field loaded
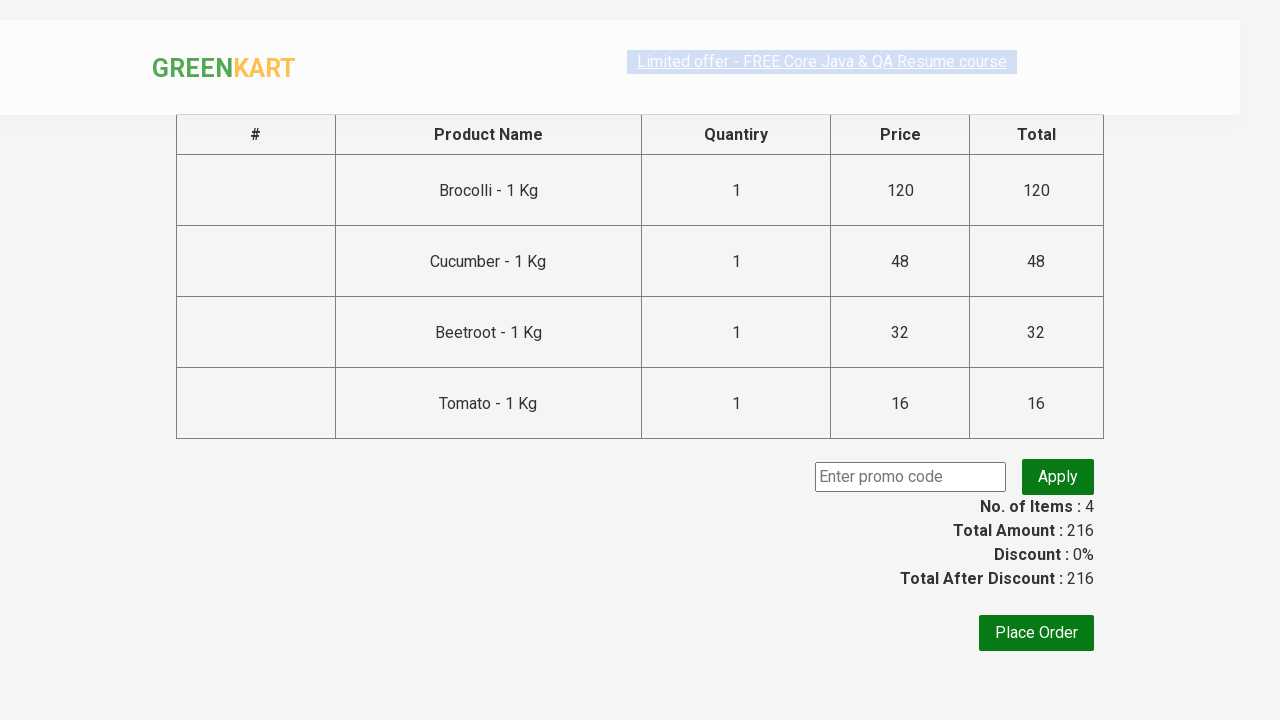

Entered promo code 'rahulshettyacademy' on input.promoCode
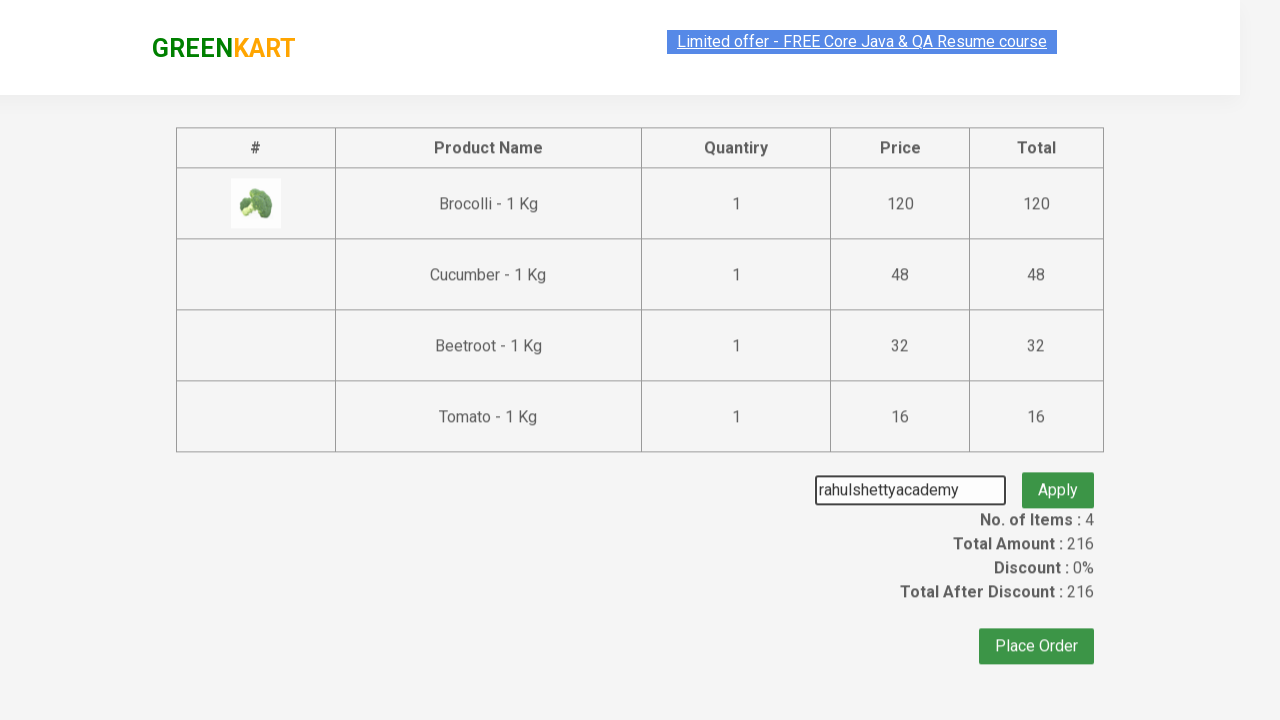

Clicked 'Apply' button to validate promo code at (1058, 477) on button.promoBtn
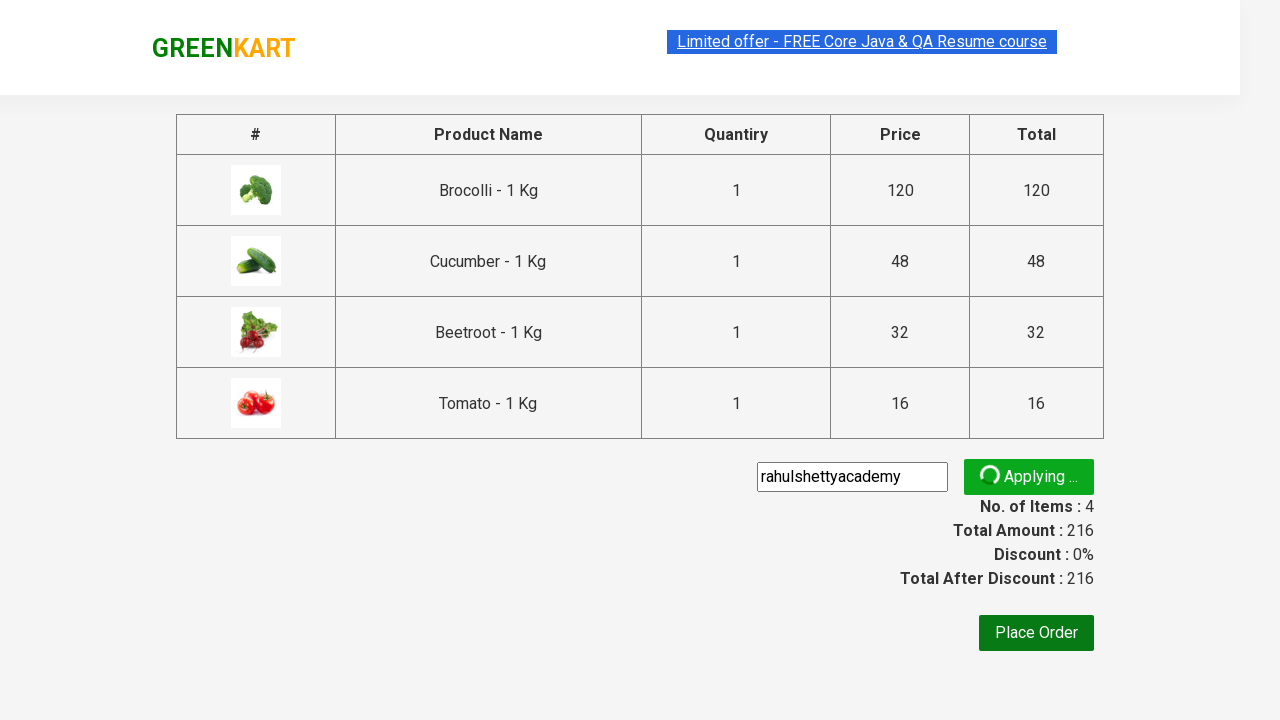

Promo code validation message appeared
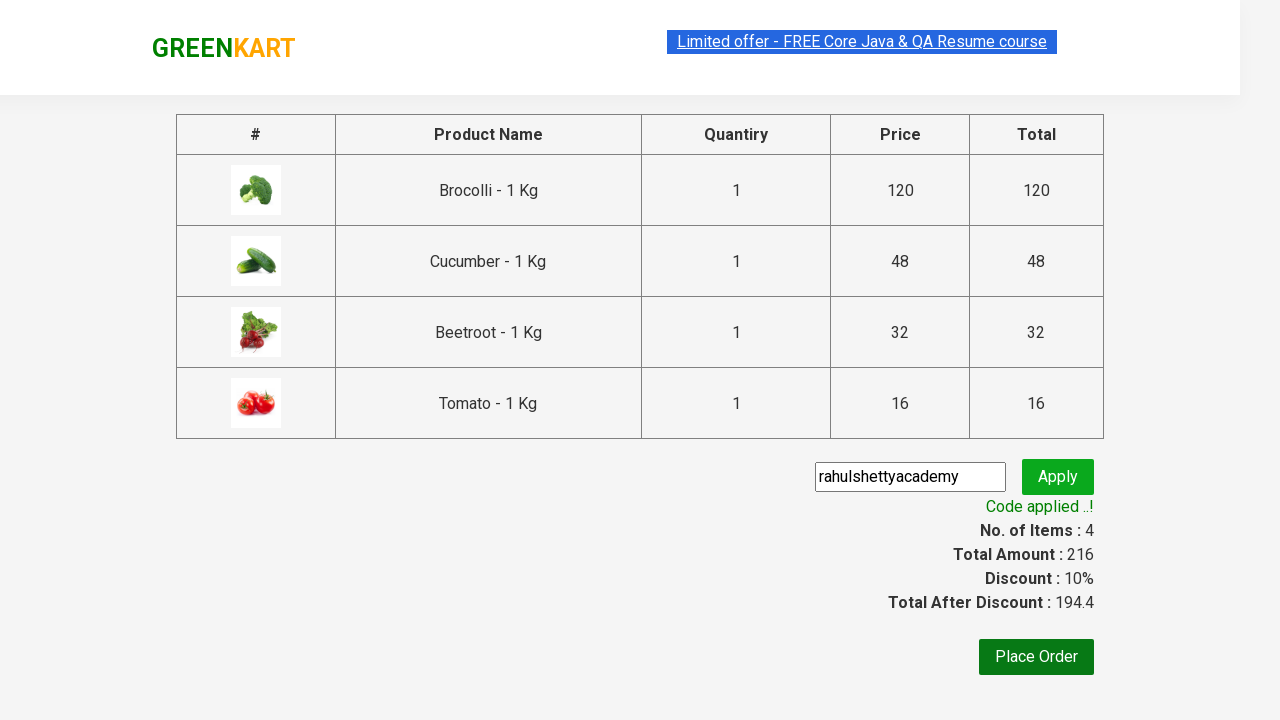

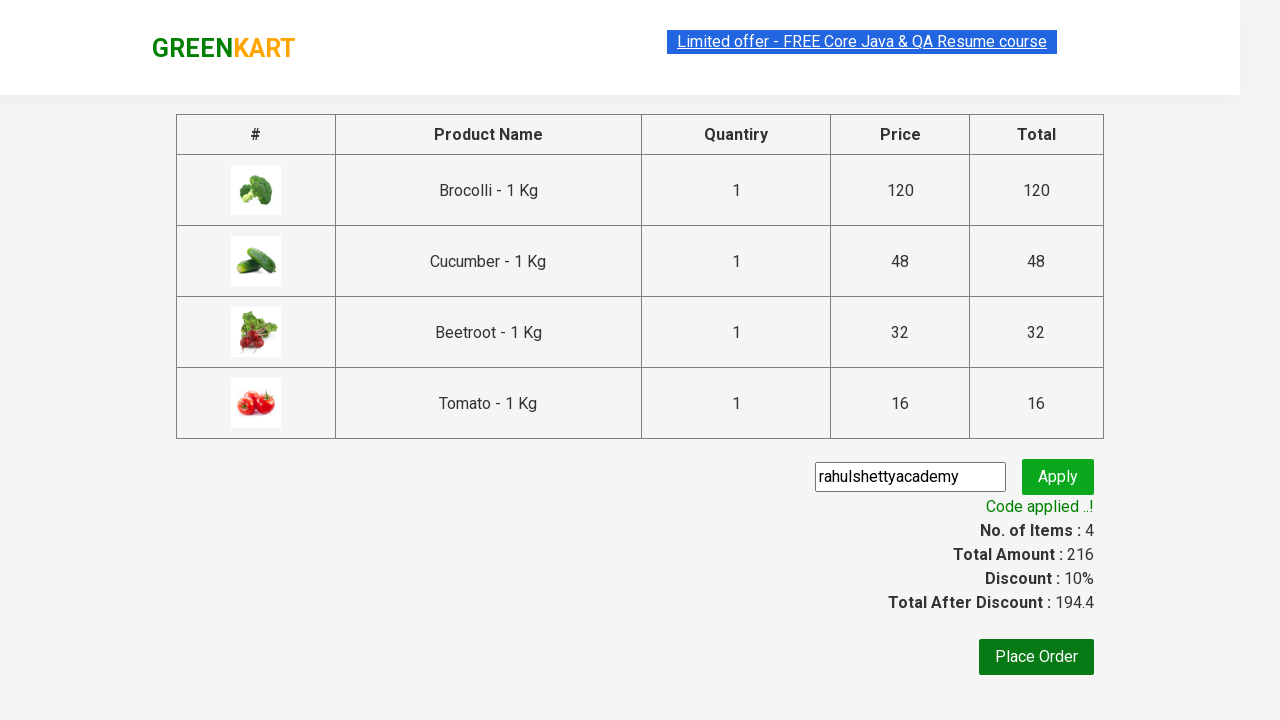